Tests link navigation functionality by counting links in different sections of the page footer and opening footer links in new tabs to verify they work correctly

Starting URL: https://docs.cypress.io/guides/overview/why-cypress

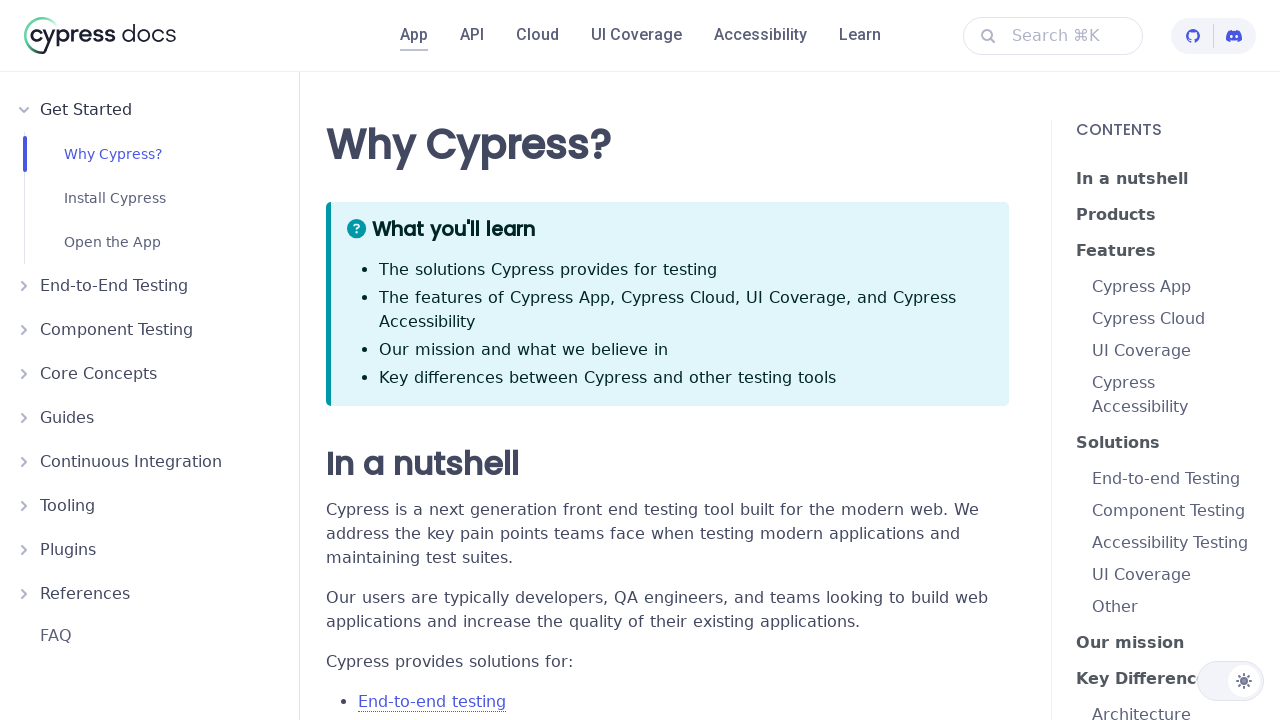

Located all links on page - found 232 total links
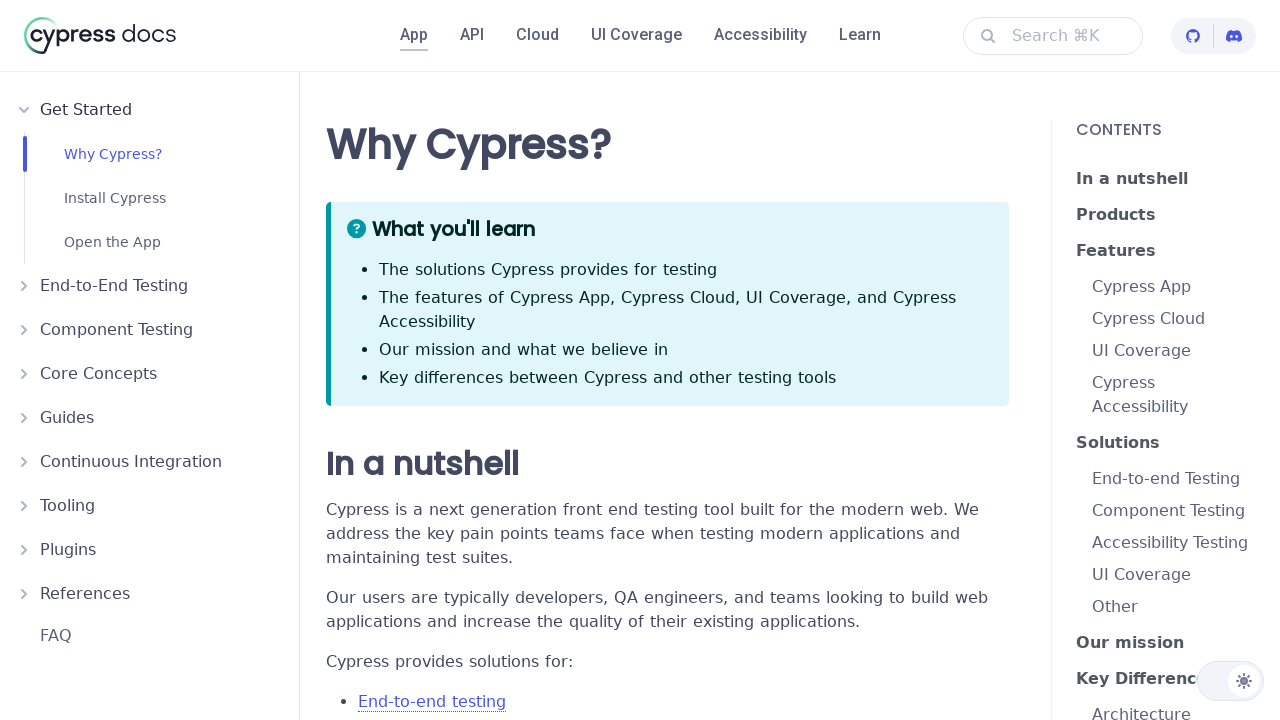

Located footer links - found 14 footer links
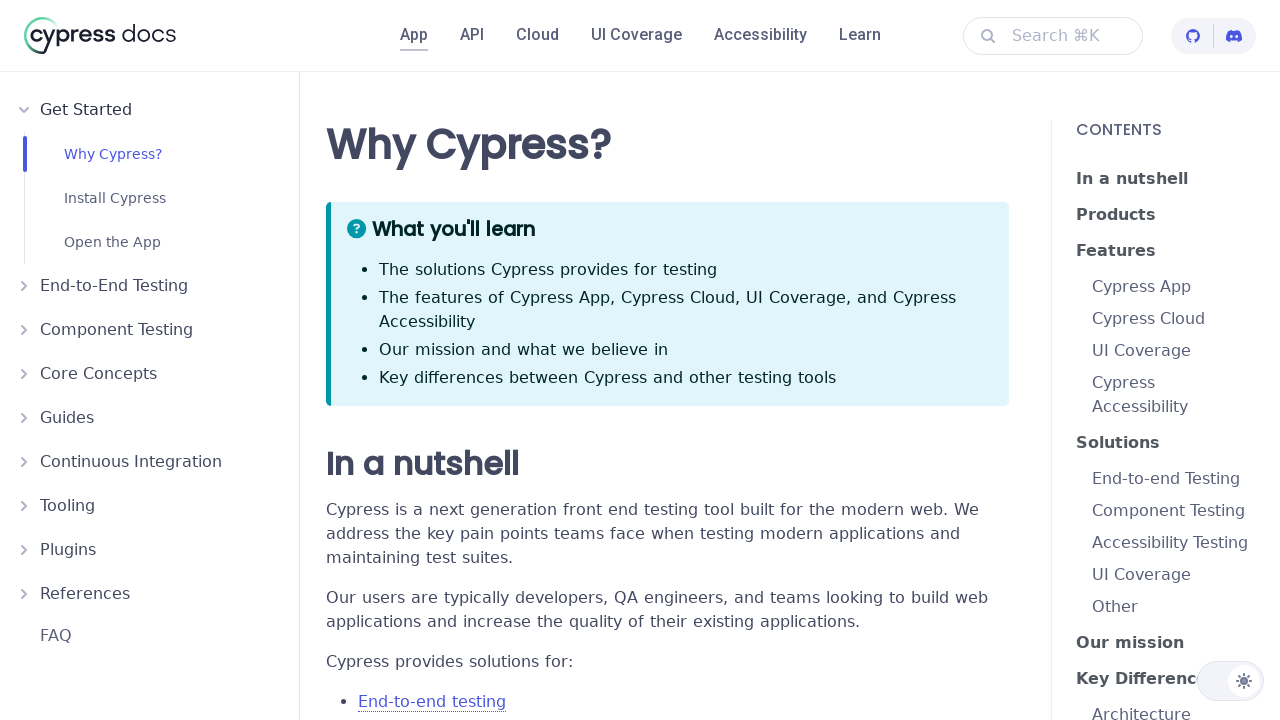

Located first footer column links - found 4 links
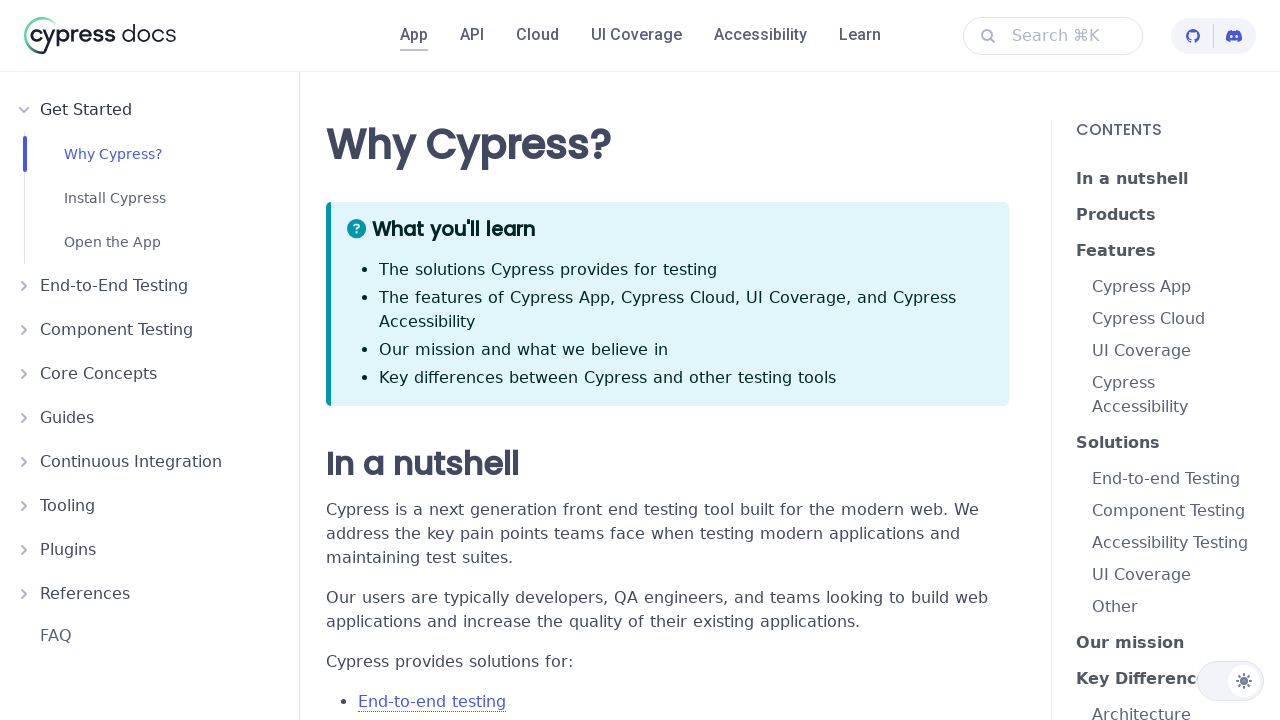

Located fourth footer column links - found 4 links
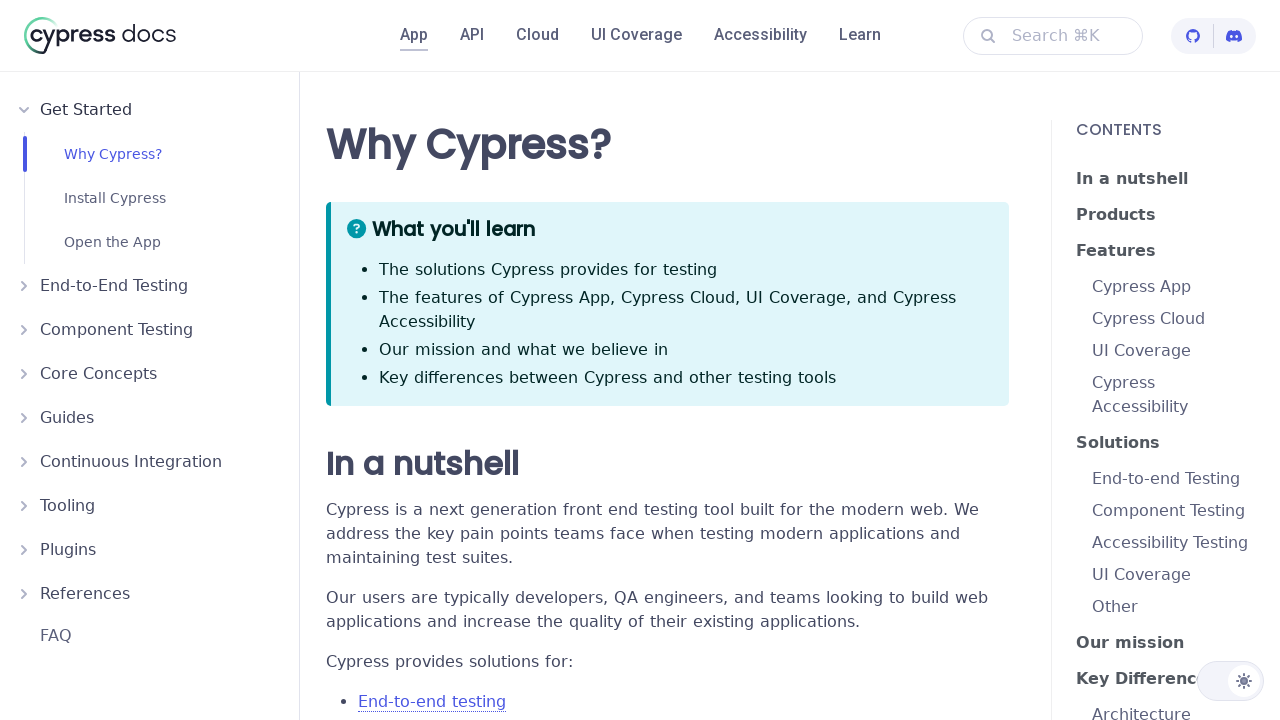

Opened first column footer link 1 in new tab using Ctrl+Click at (98, 520) on footer.footer.footer--dark div.col.footer__col:nth-of-type(1) a >> nth=0
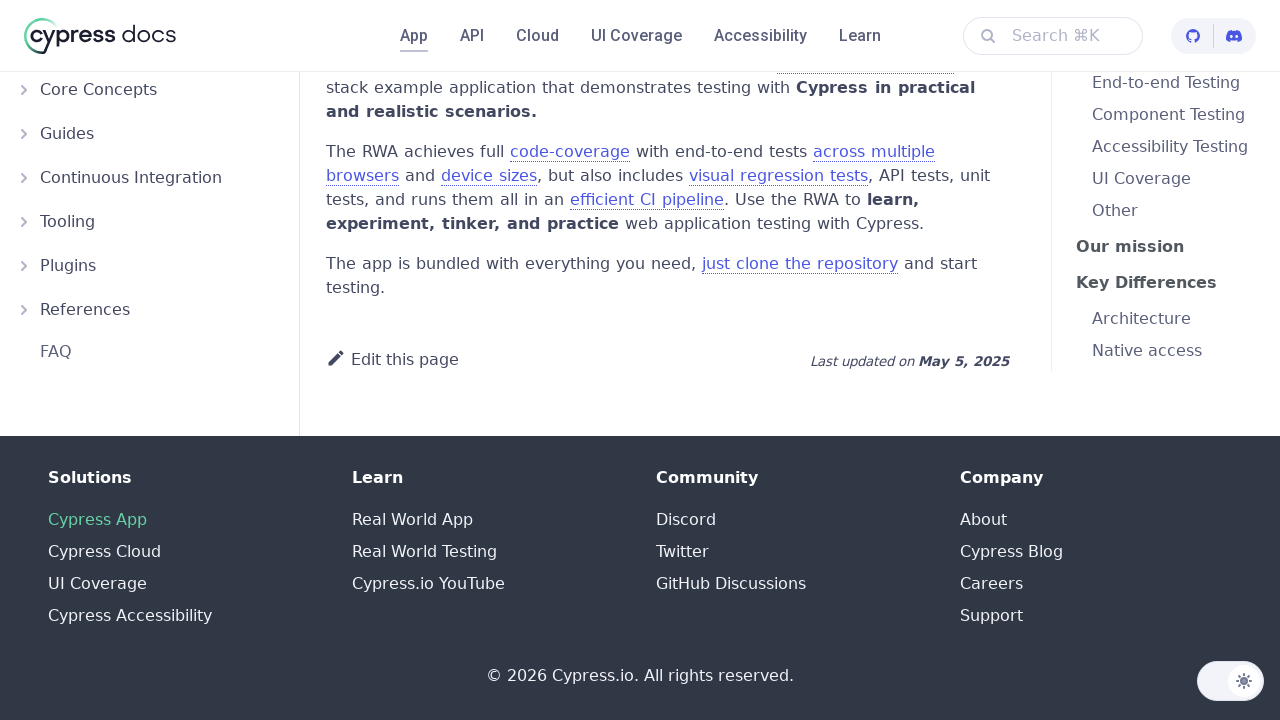

Waited for new tab to load
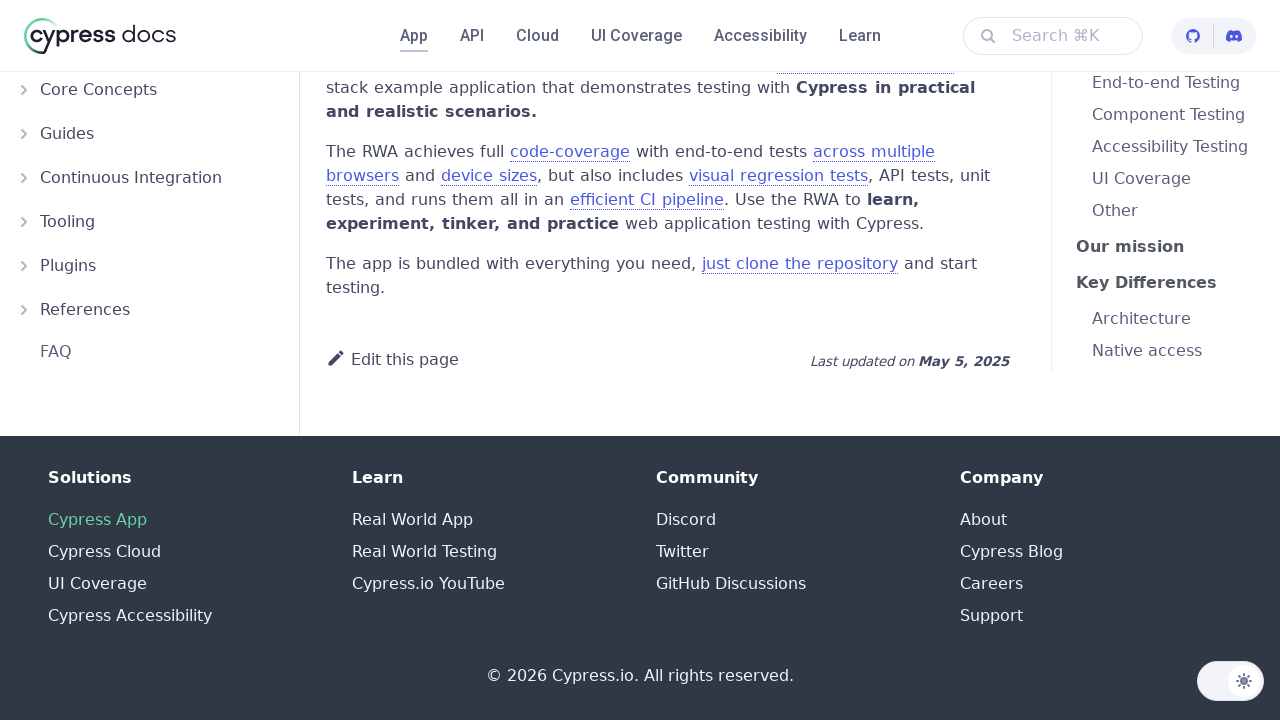

Opened first column footer link 2 in new tab using Ctrl+Click at (104, 552) on footer.footer.footer--dark div.col.footer__col:nth-of-type(1) a >> nth=1
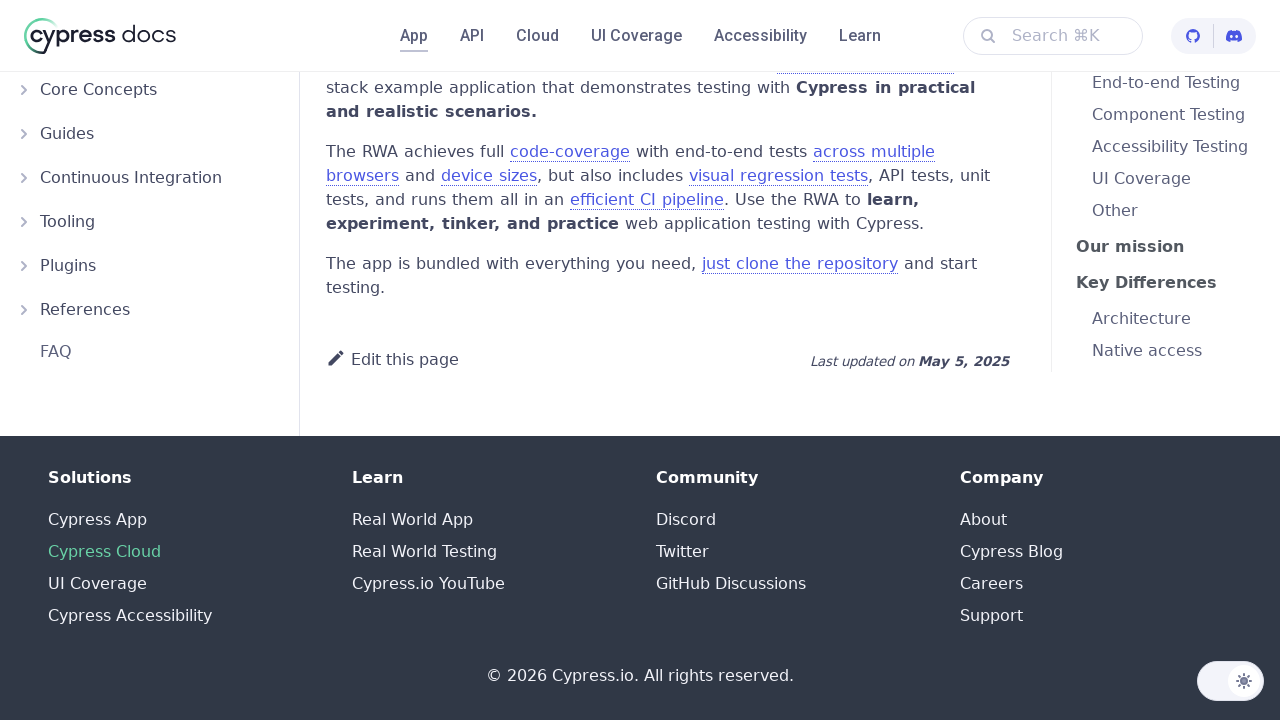

Waited for new tab to load
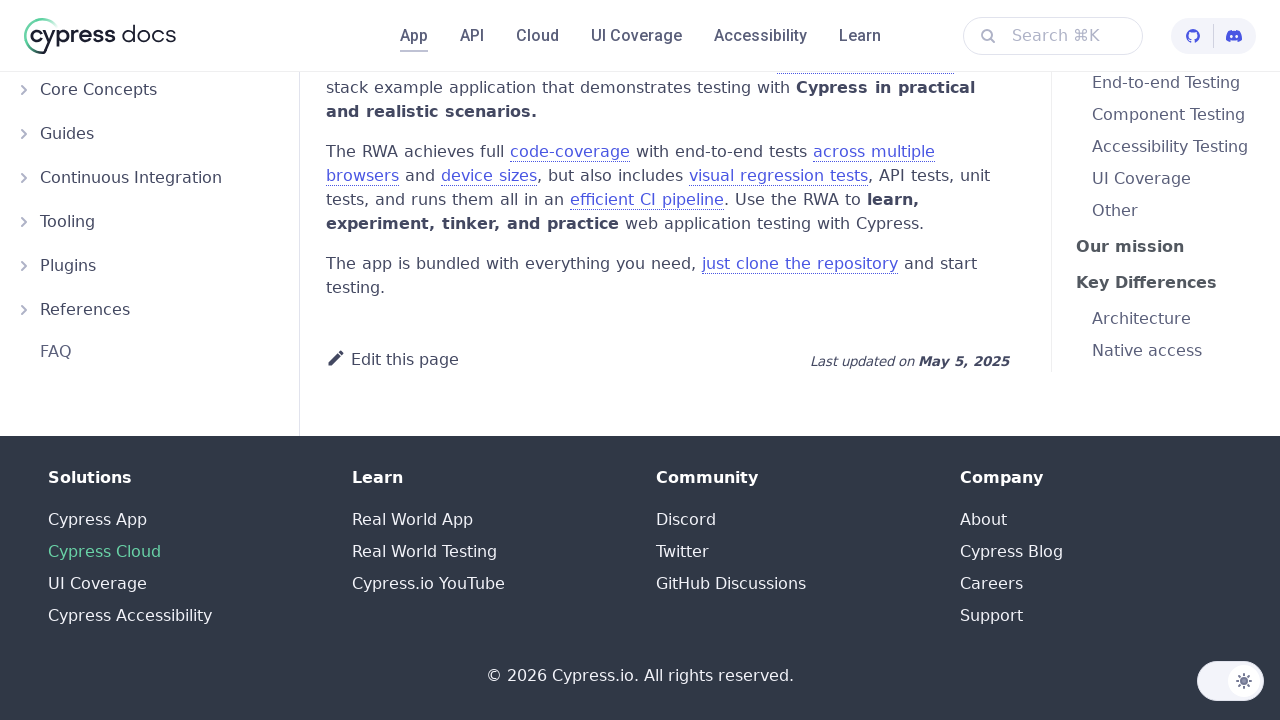

Opened first column footer link 3 in new tab using Ctrl+Click at (98, 584) on footer.footer.footer--dark div.col.footer__col:nth-of-type(1) a >> nth=2
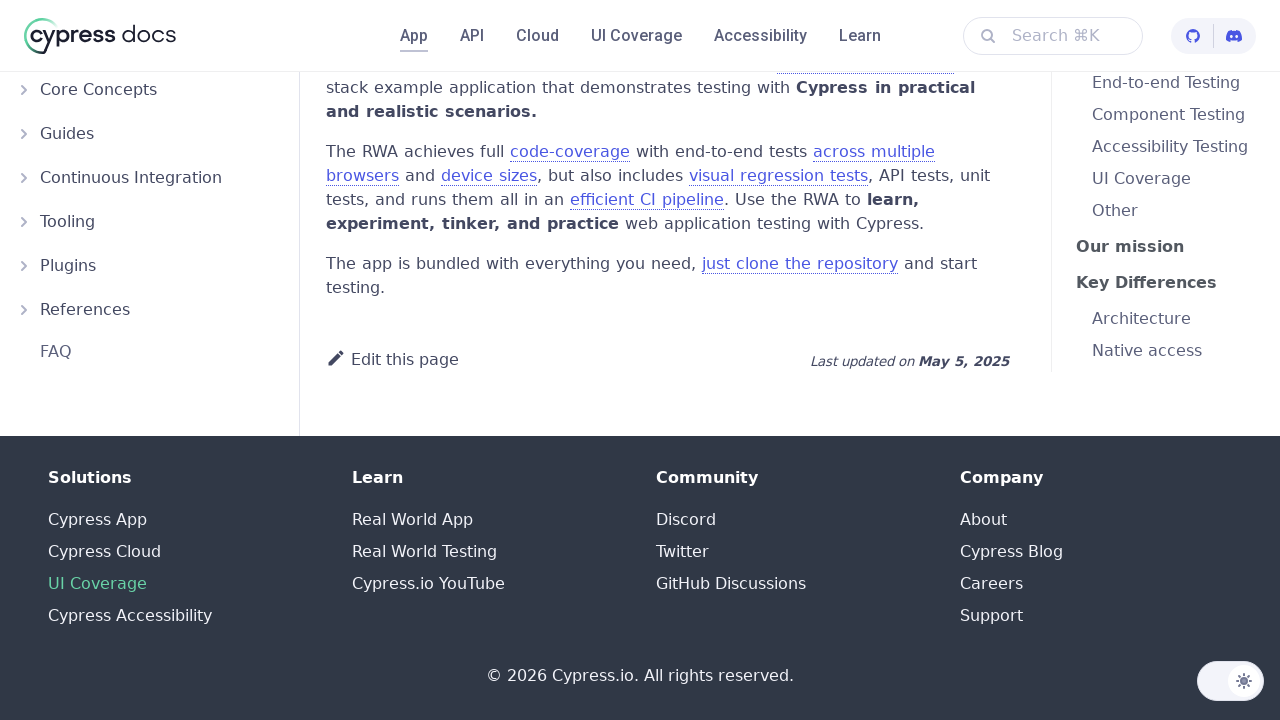

Waited for new tab to load
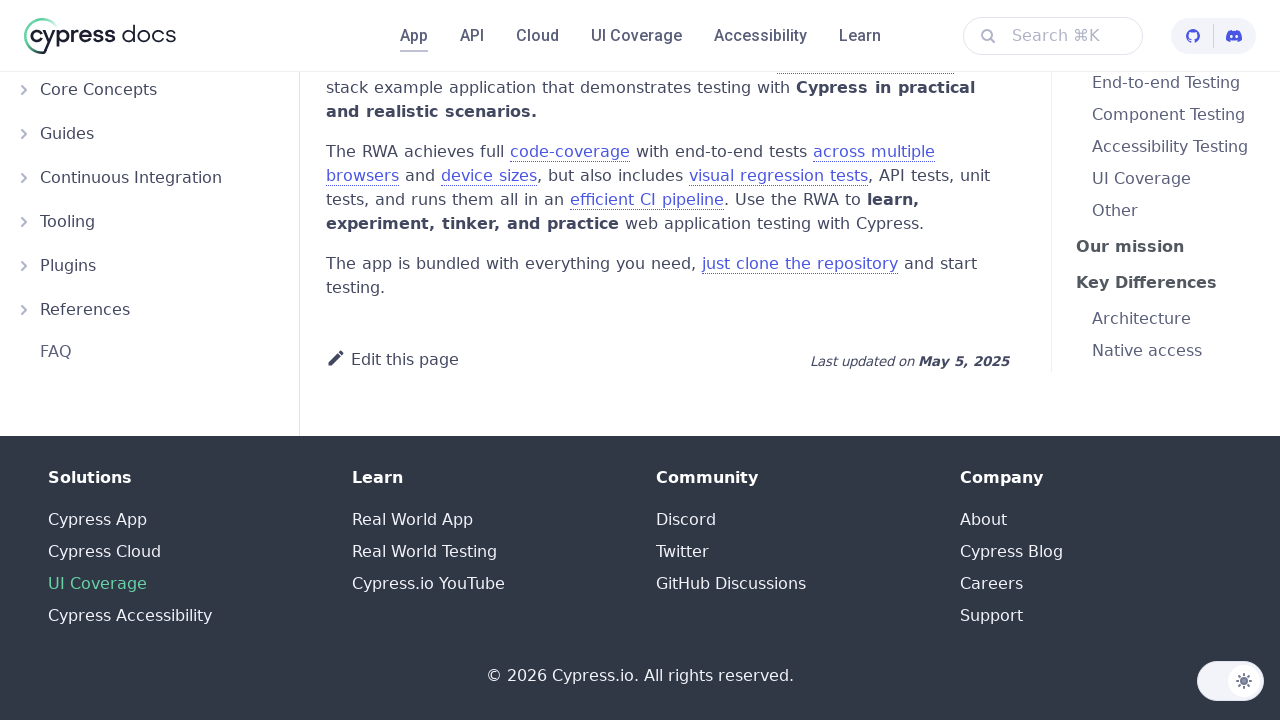

Opened first column footer link 4 in new tab using Ctrl+Click at (130, 616) on footer.footer.footer--dark div.col.footer__col:nth-of-type(1) a >> nth=3
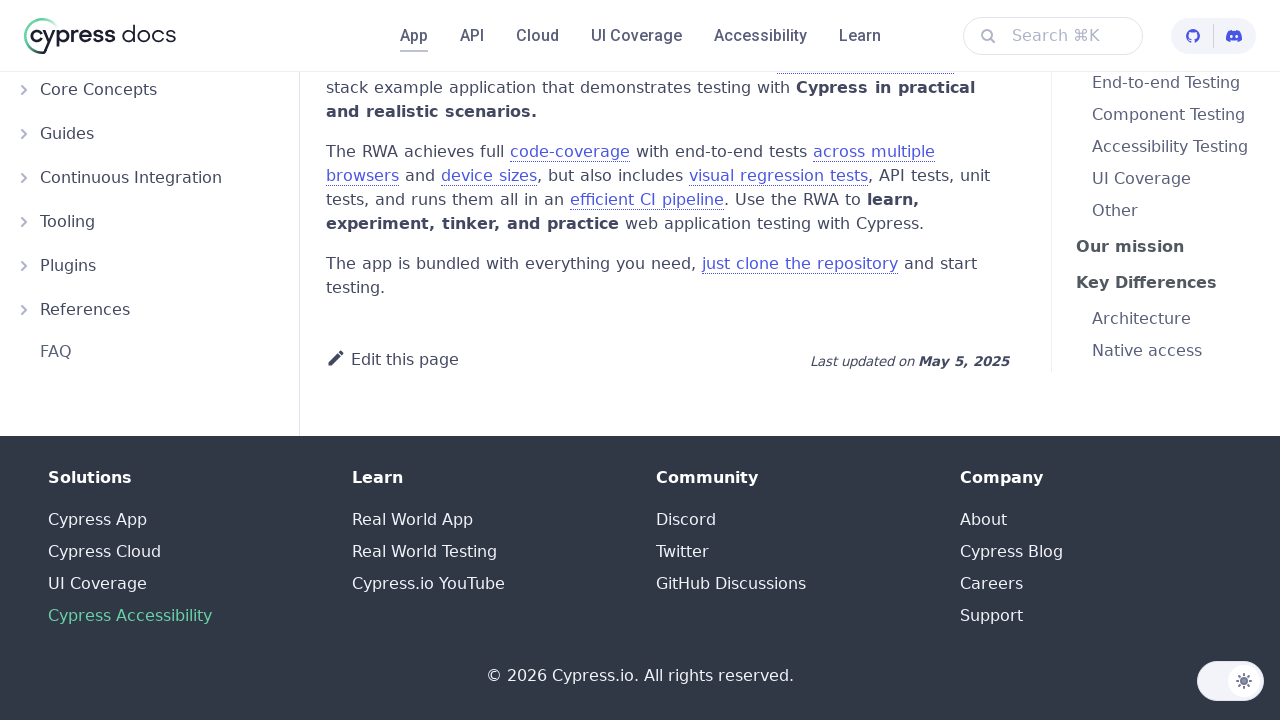

Waited for new tab to load
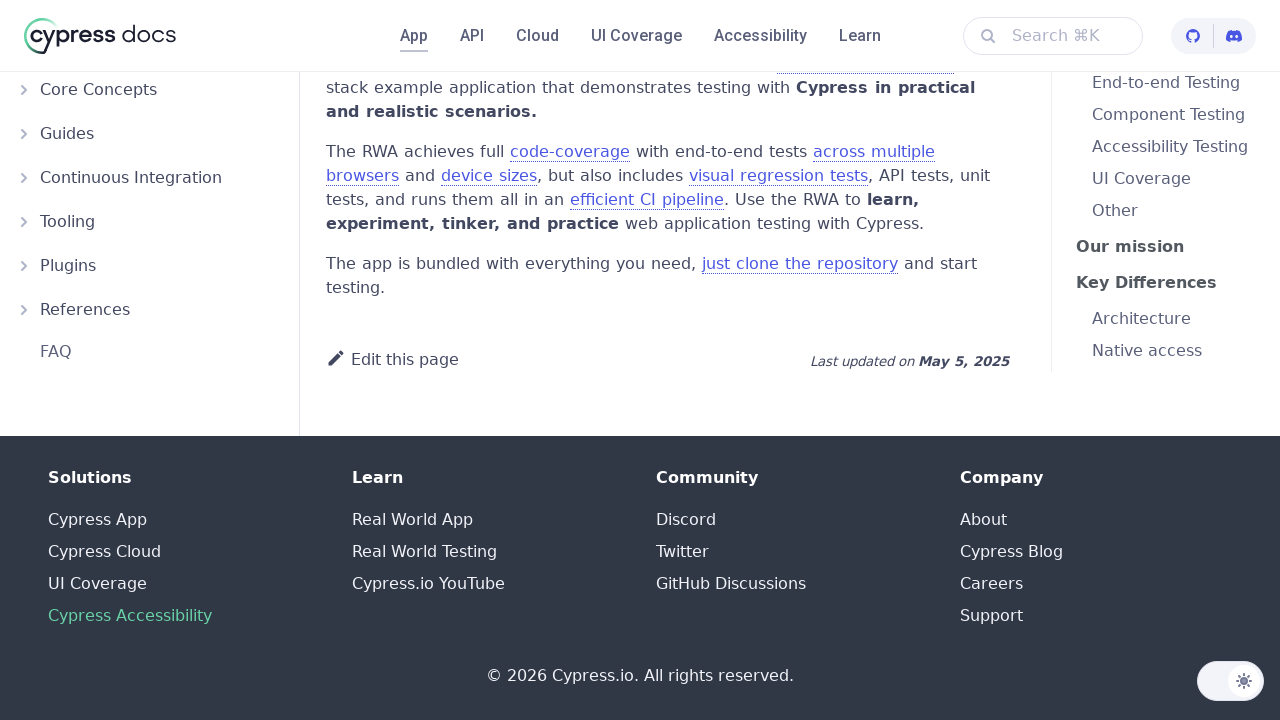

Switched to tab with title: Cypress testing solutions | Cypress Documentation | Cypress Documentation
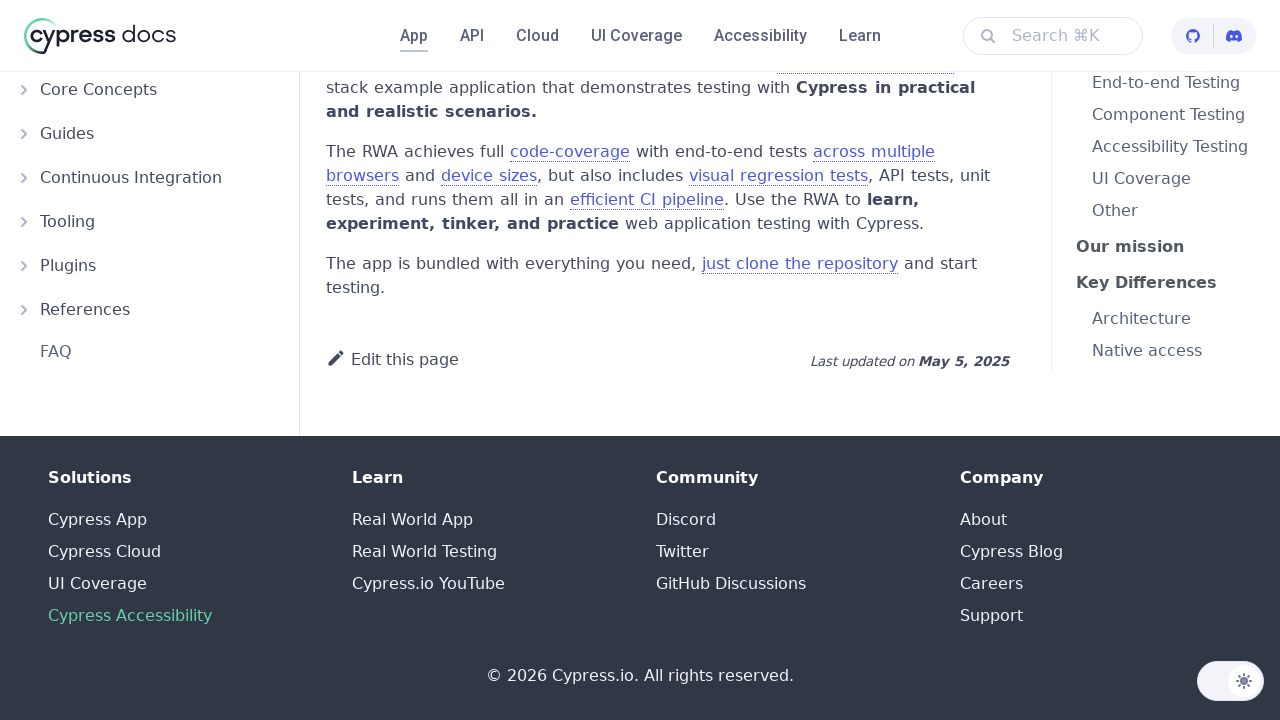

Switched to tab with title: Open-Source E2E Testing Tools & UI Testing Framework | cypress.io
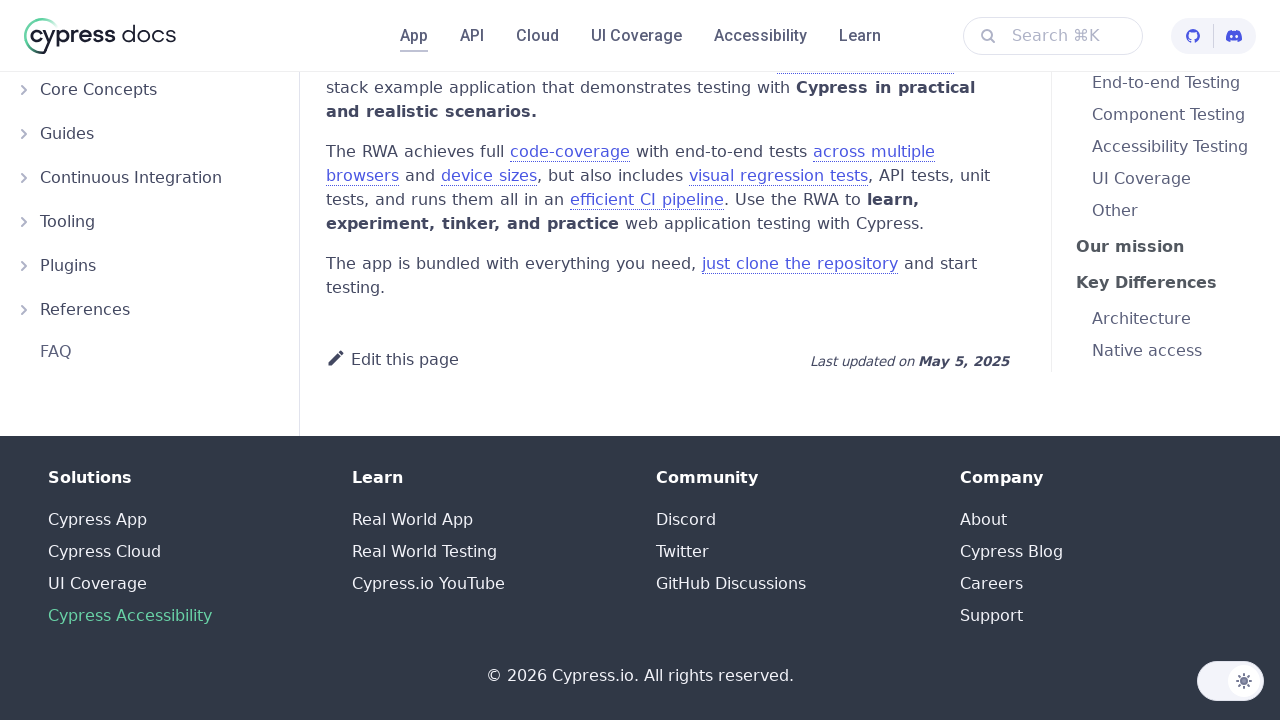

Switched to tab with title: Cypress Cloud | Elevated Test Automation In Your CI
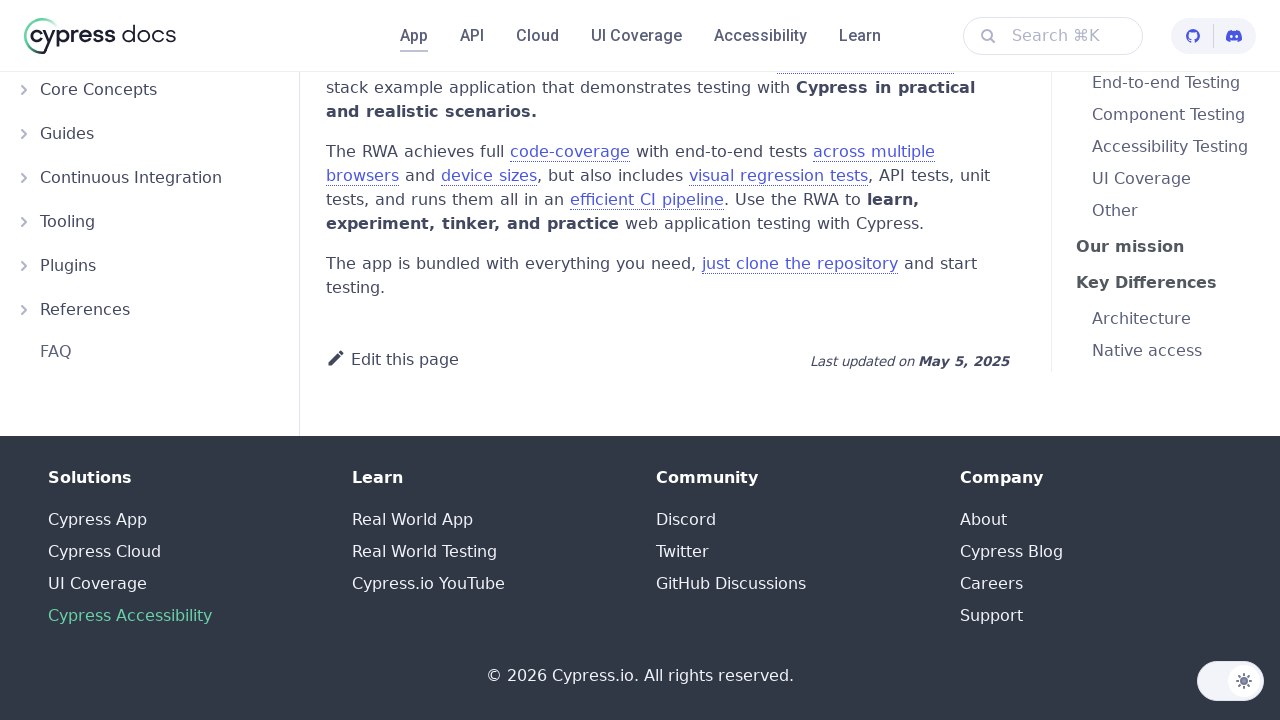

Switched to tab with title: UI Coverage
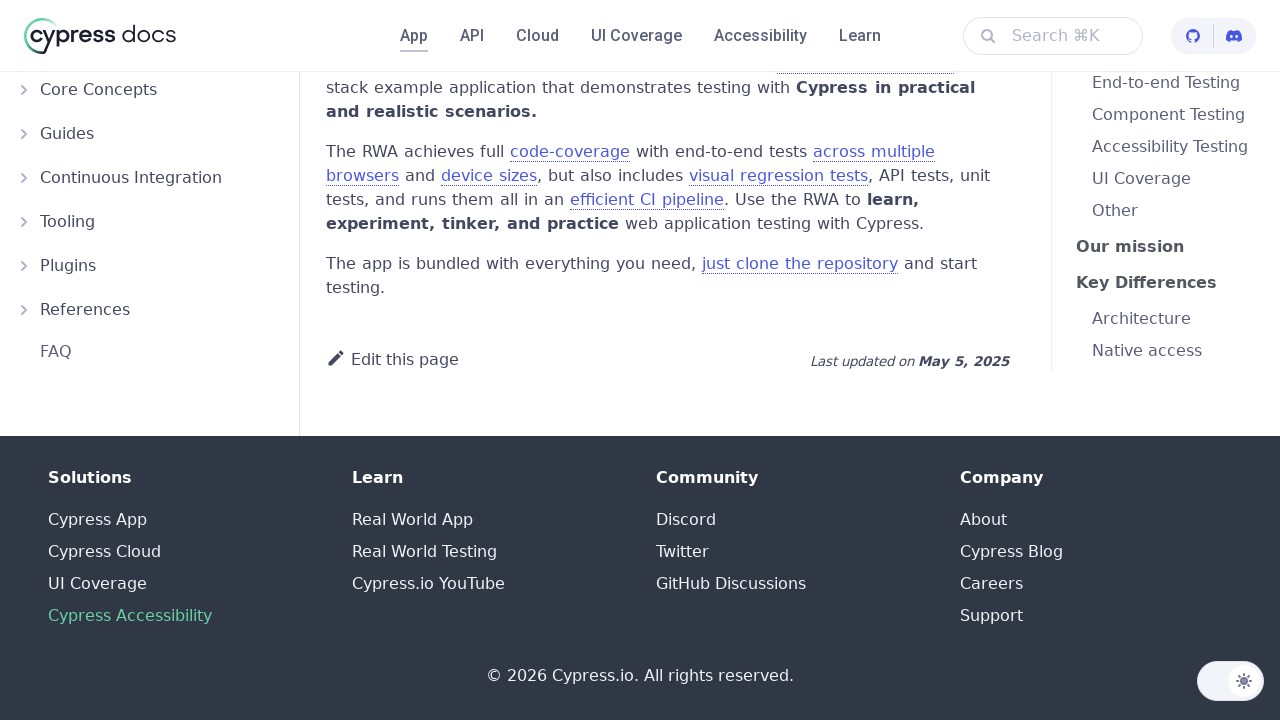

Switched to tab with title: Cypress Accessibility
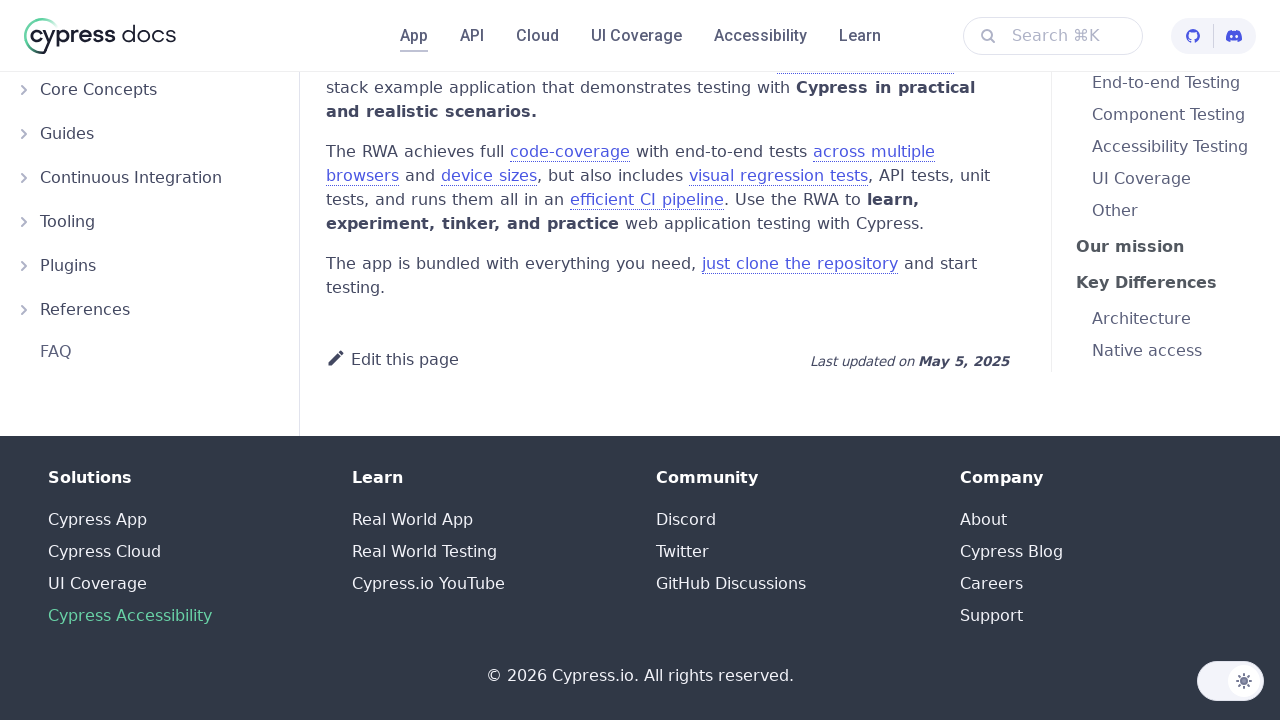

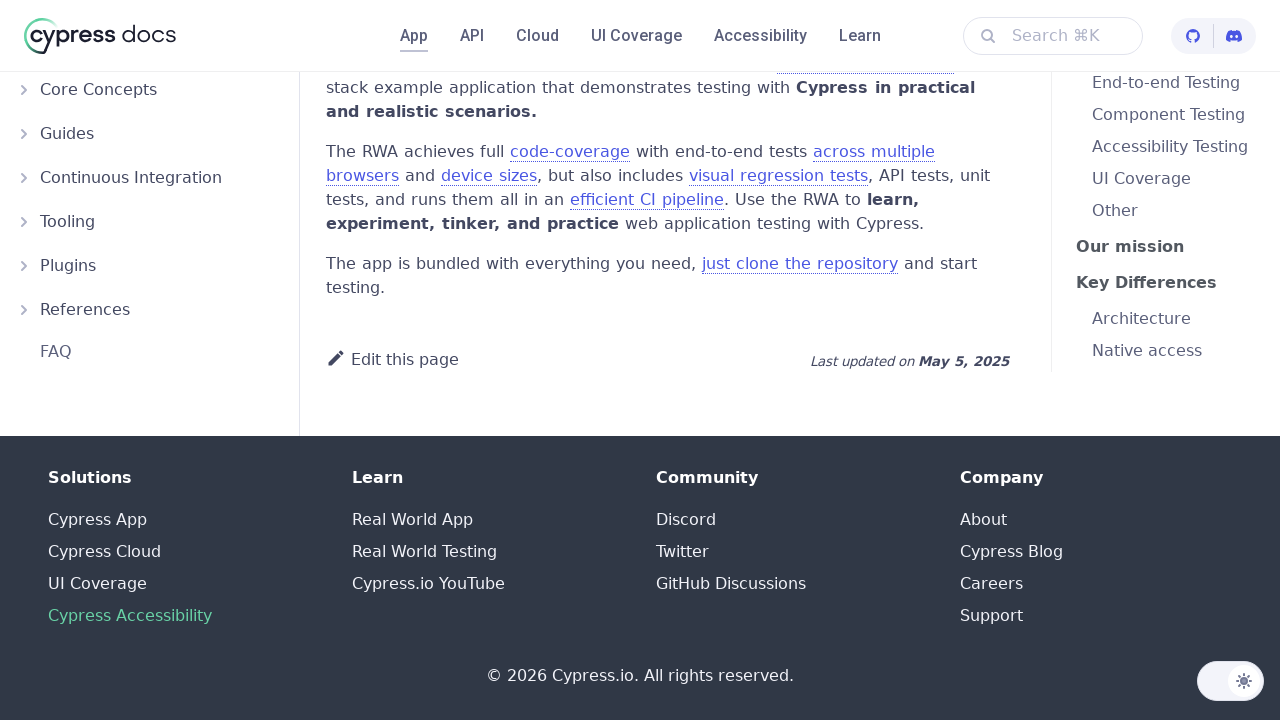